Tests the search functionality on Python.org by entering a search query and submitting the form

Starting URL: https://www.python.org/

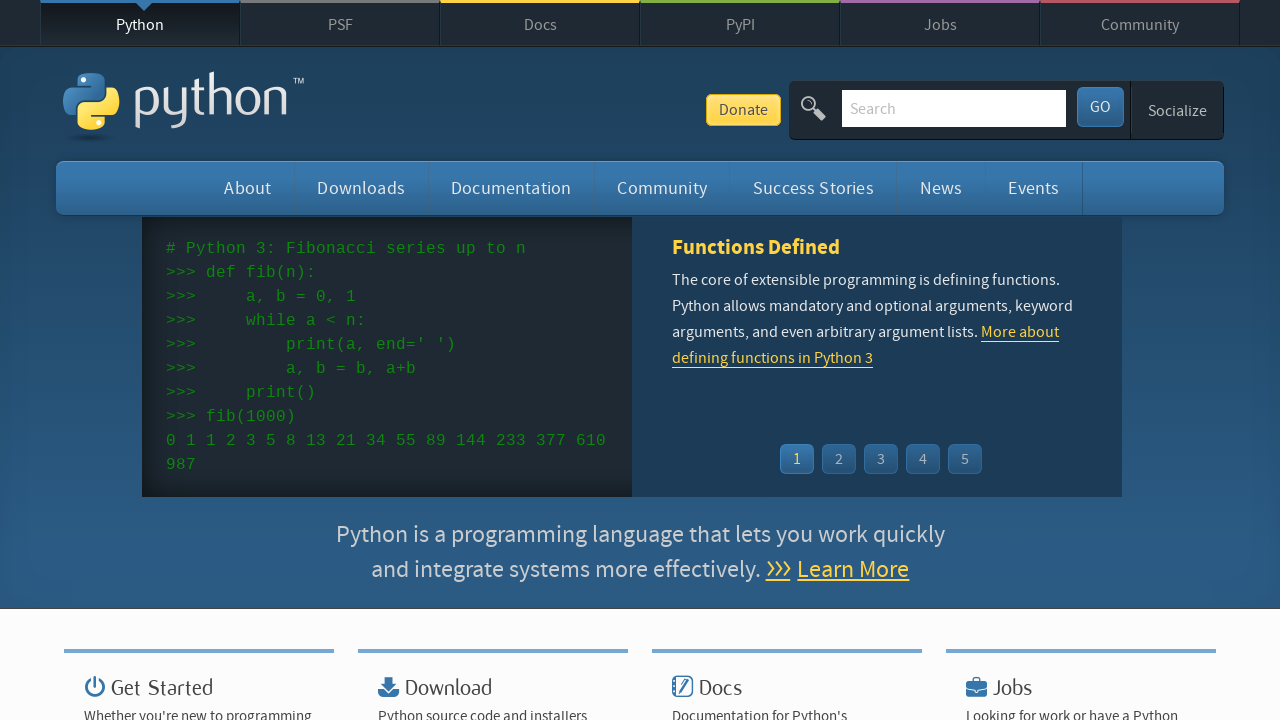

Filled search field with 'selenium' on input[name='q']
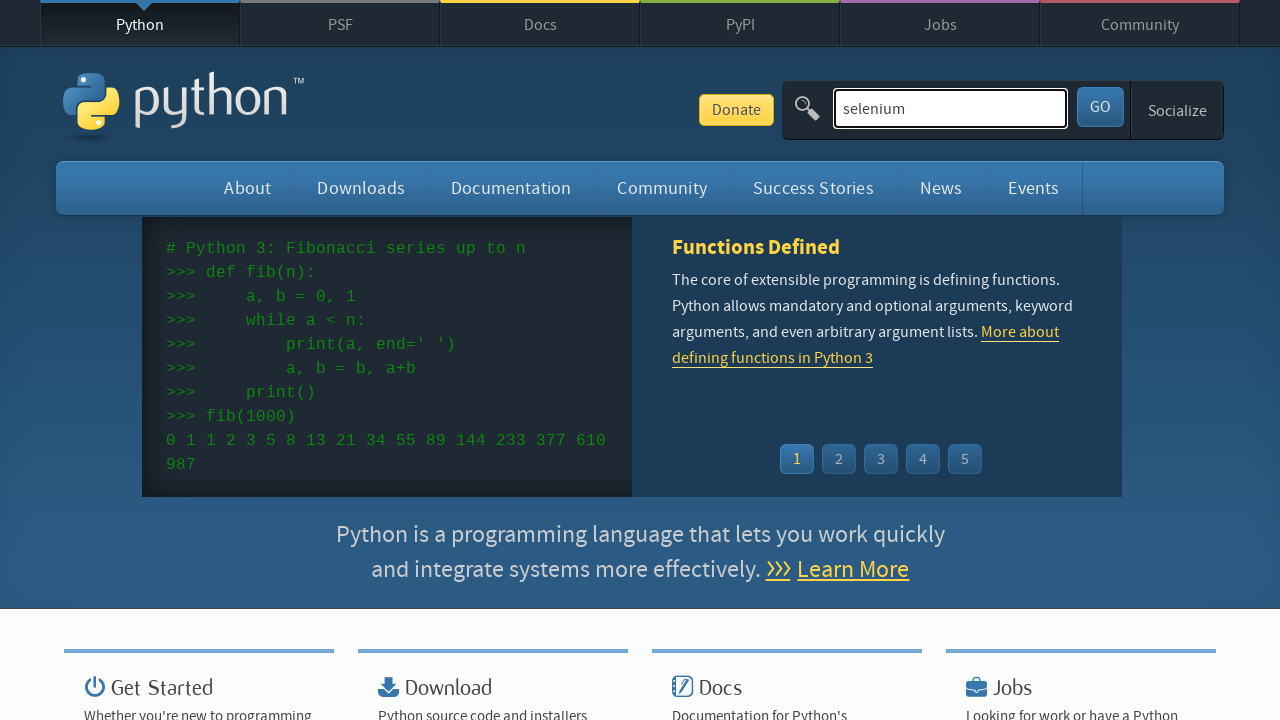

Clicked submit button to search at (1100, 107) on #submit
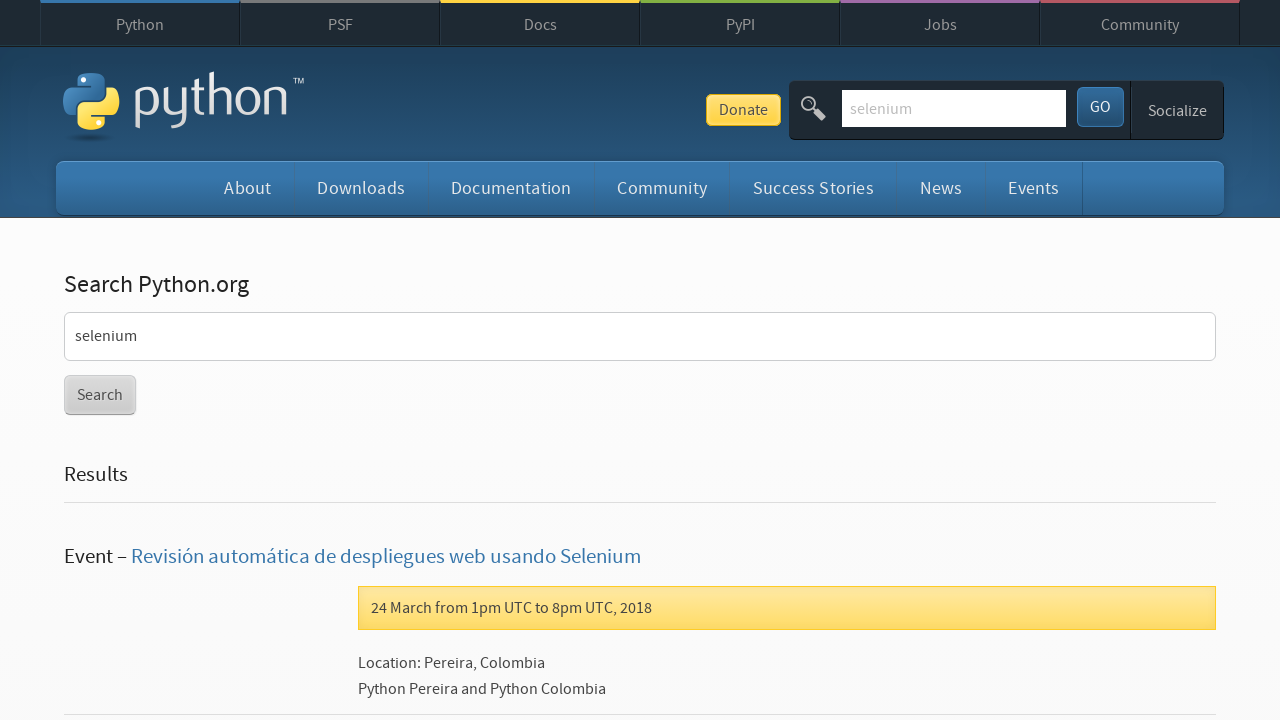

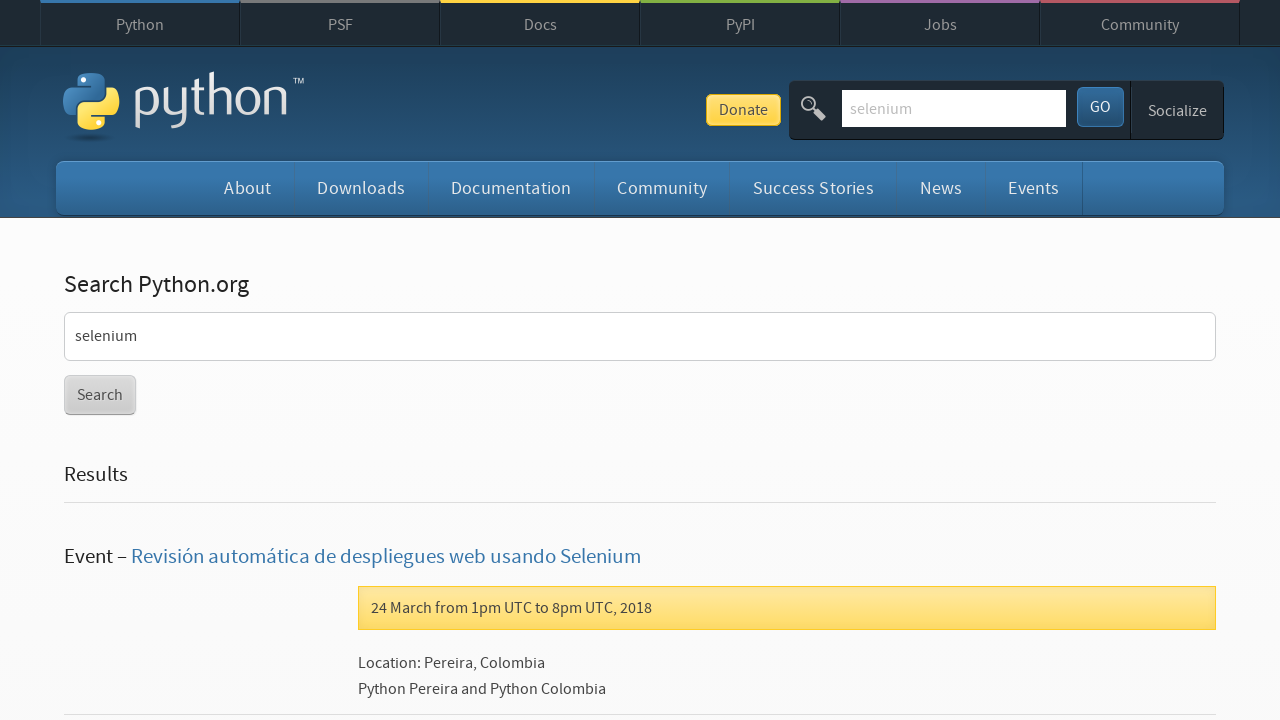